Searches for a Chinese calligraphy character on a calligraphy dictionary website, selects a font style, and submits the search to view results.

Starting URL: https://www.shufazidian.com/s.php

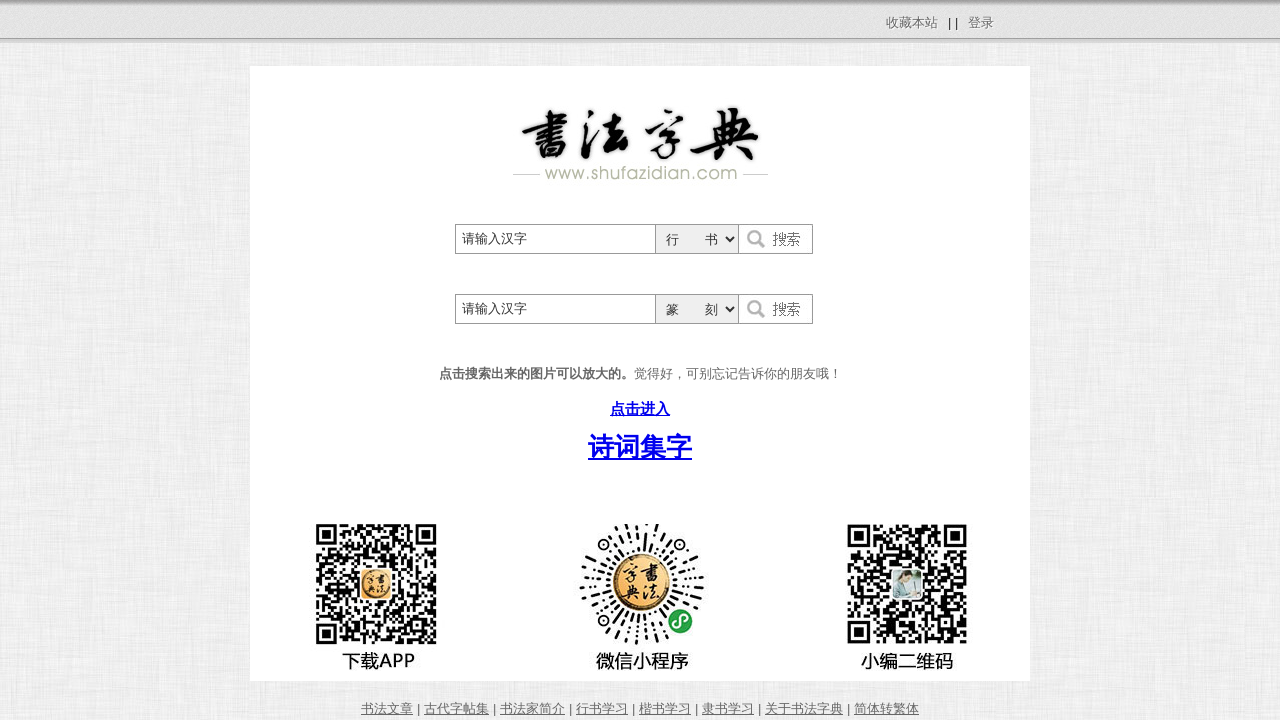

Search page loaded - search input field is visible
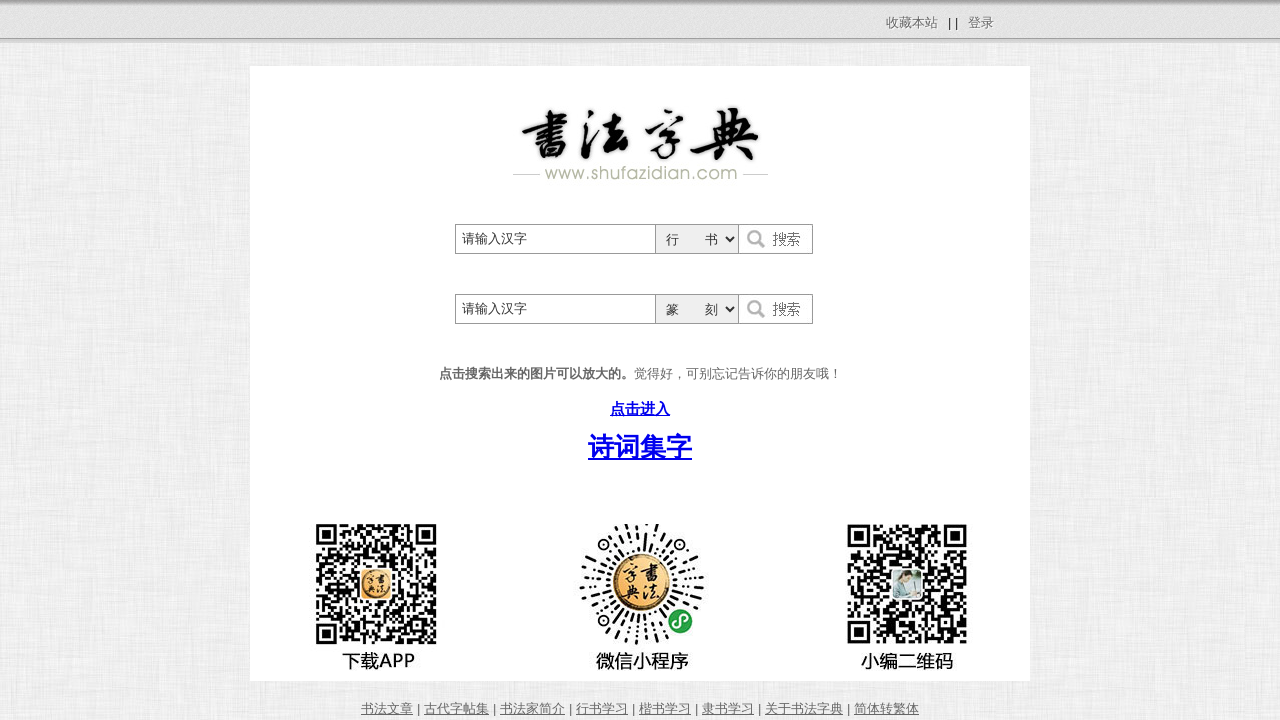

Entered Chinese character '永' in search field on #wd
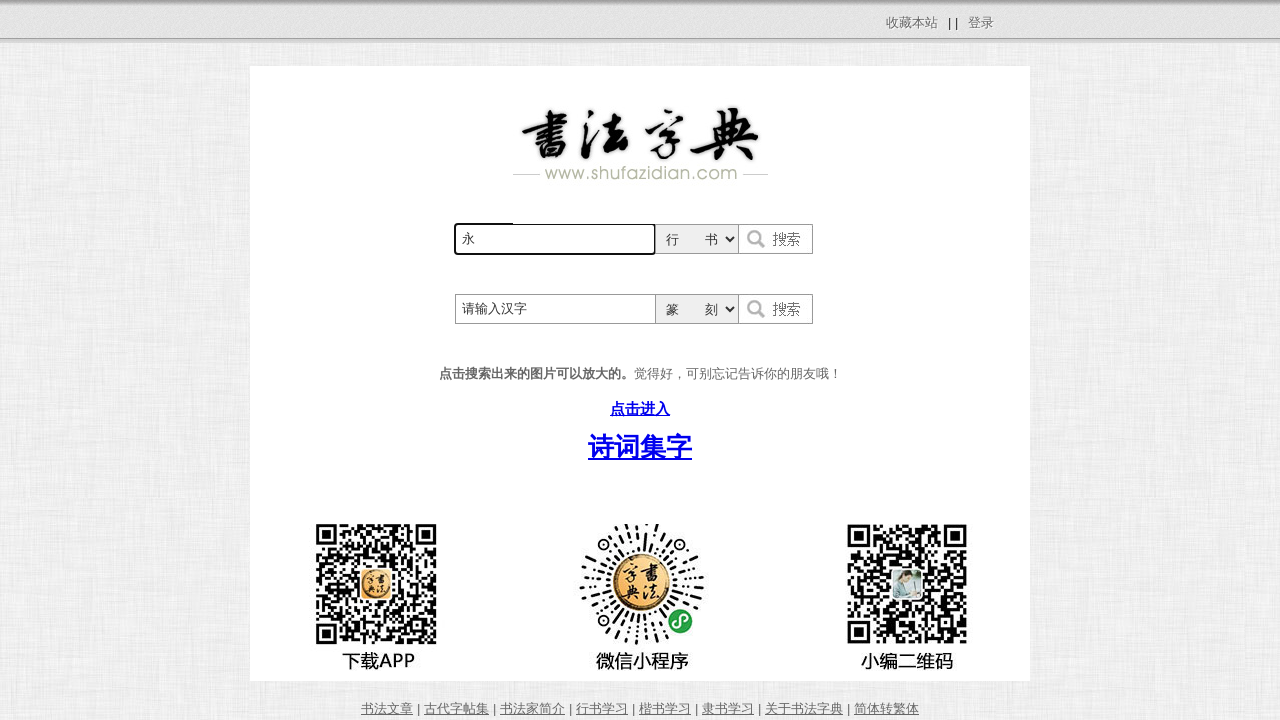

Selected calligraphy font style - Regular Script (楷書) on #sort
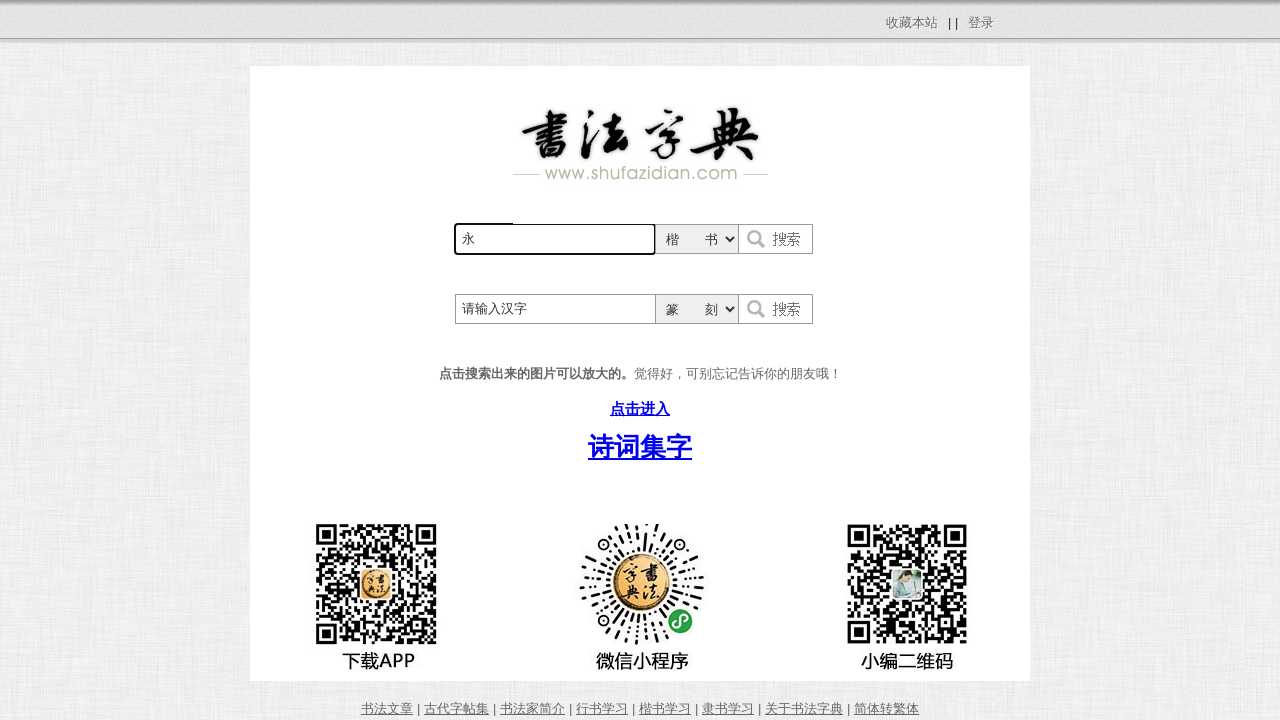

Clicked submit button to search for calligraphy results at (776, 239) on form[name='form1'] button[type='submit']
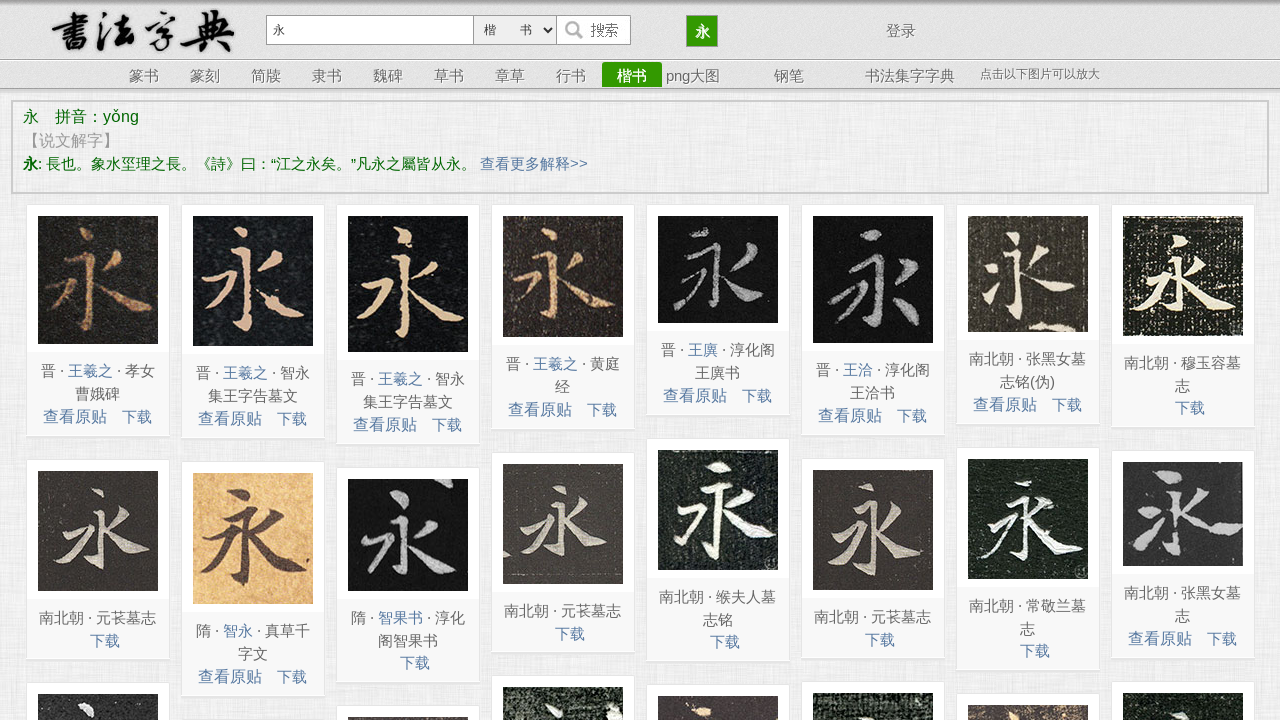

Search results loaded successfully
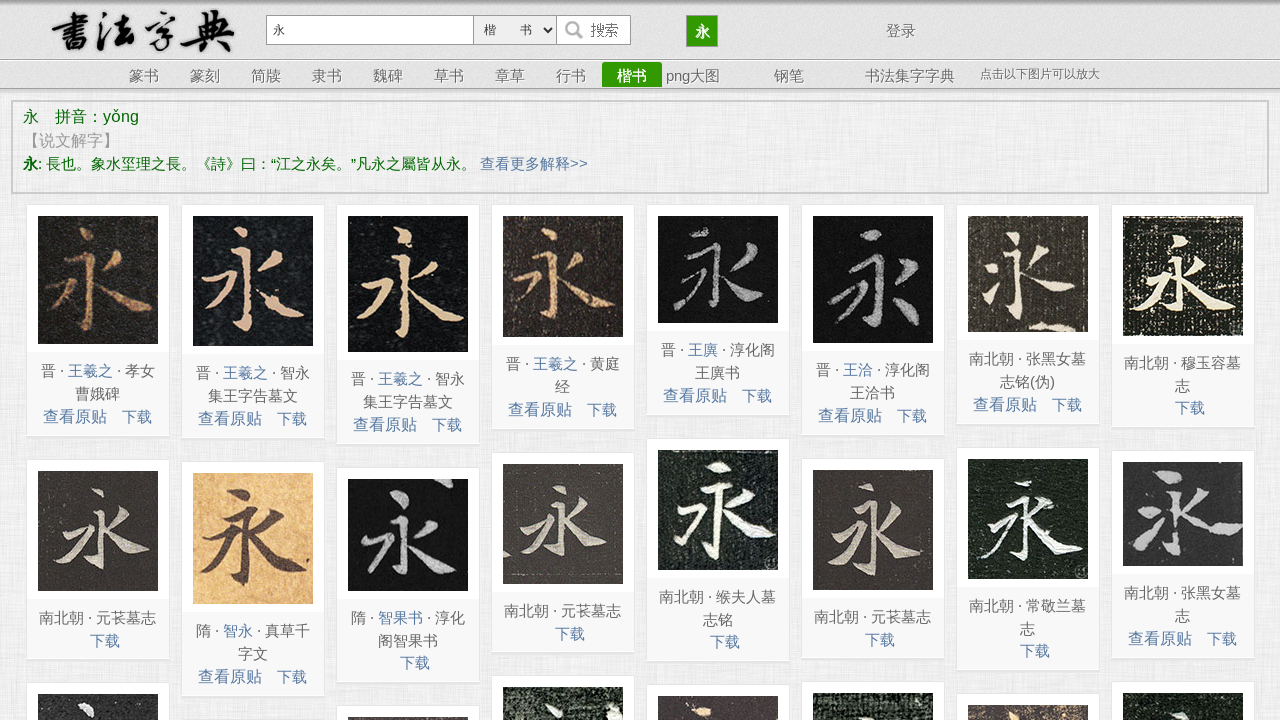

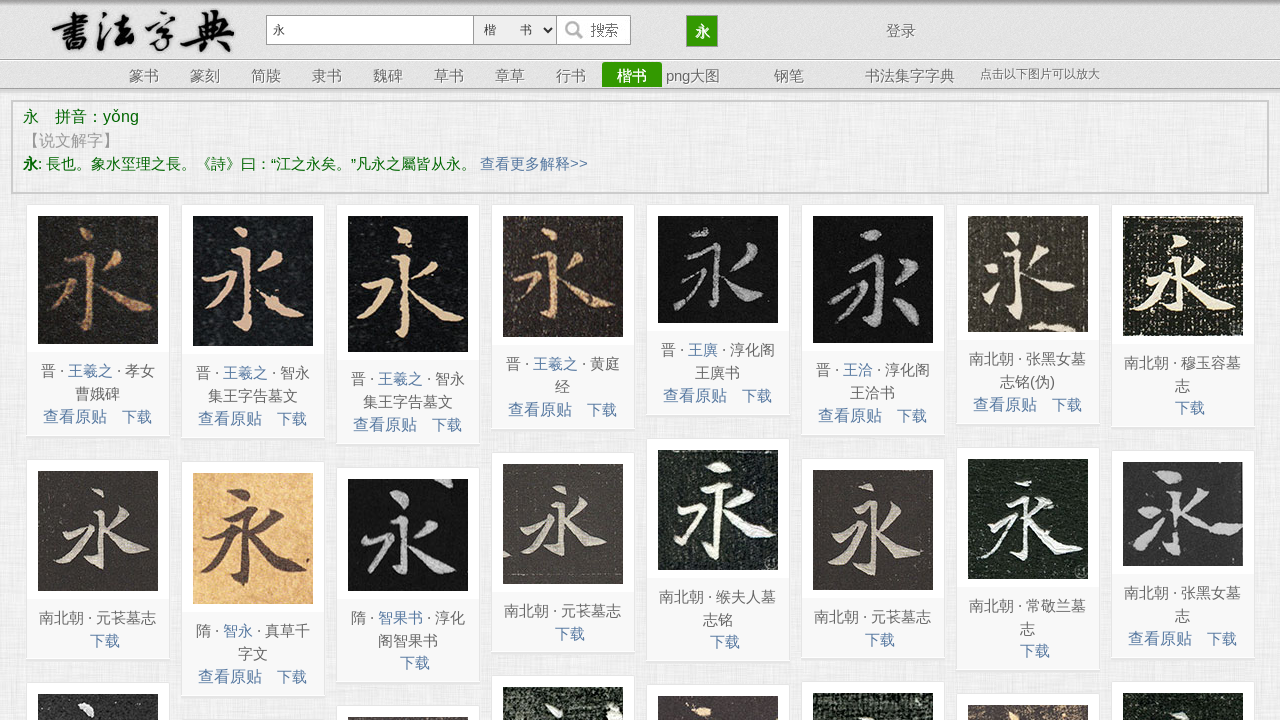